Tests web table handling by iterating through table rows, reading cell values, and clicking a checkbox when a specific last name is found

Starting URL: https://letcode.in/table

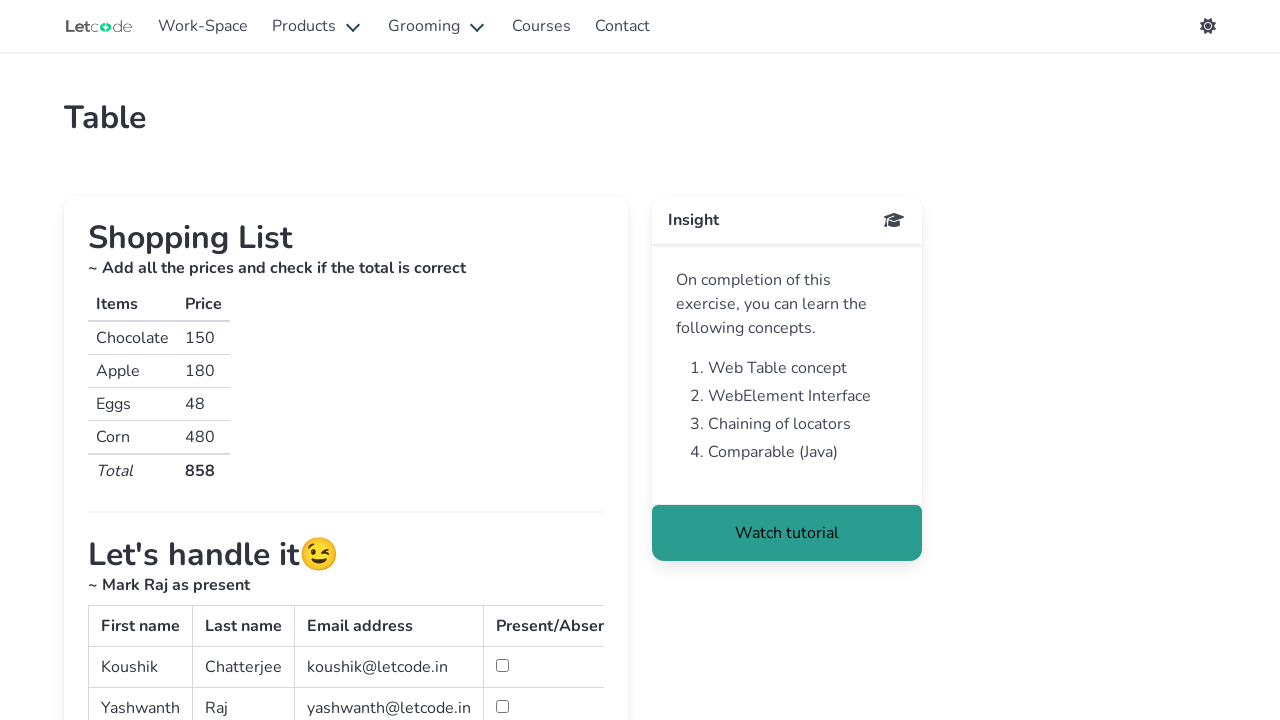

Retrieved all rows from the web table
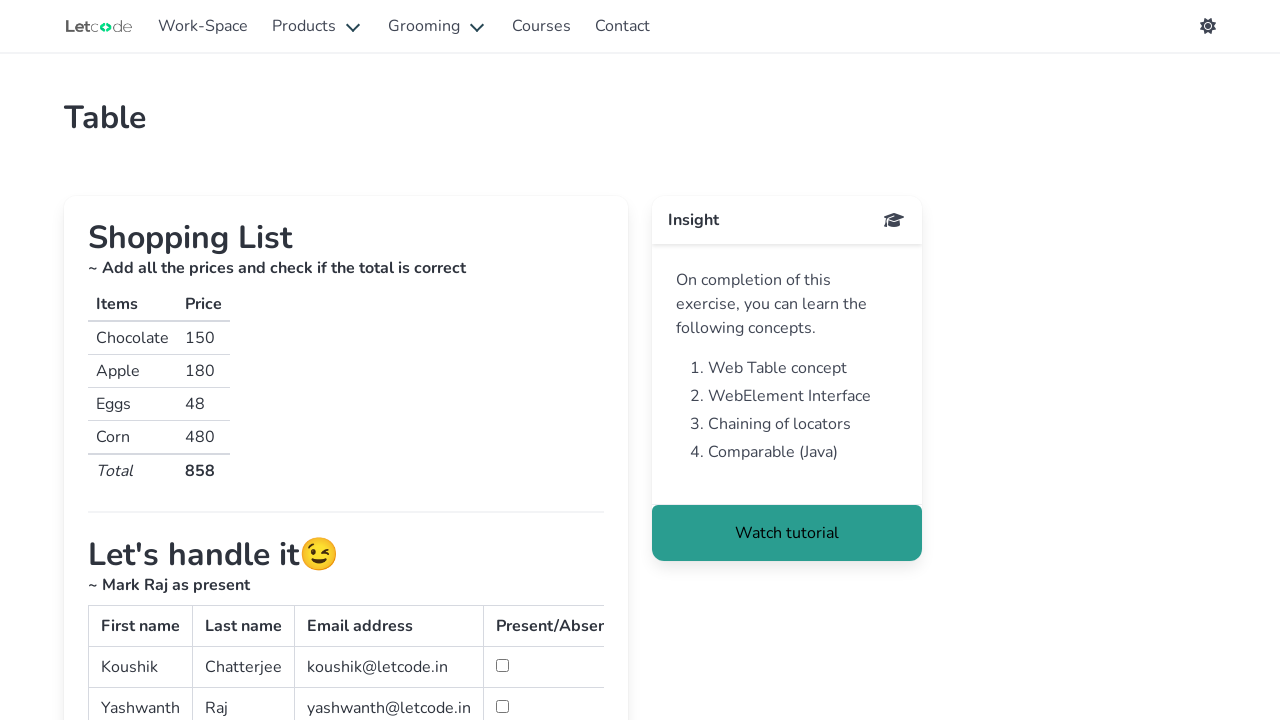

Retrieved first cell from first row: Koushik
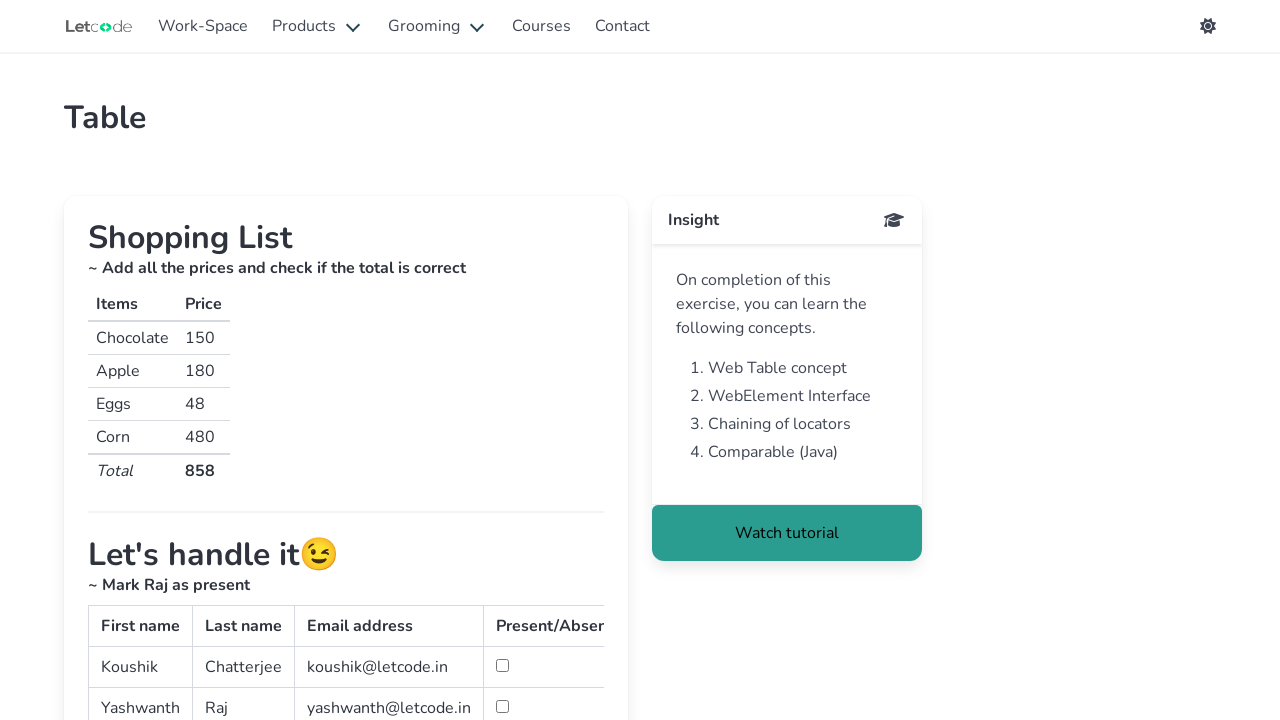

Retrieved first cell from second row: Yashwanth
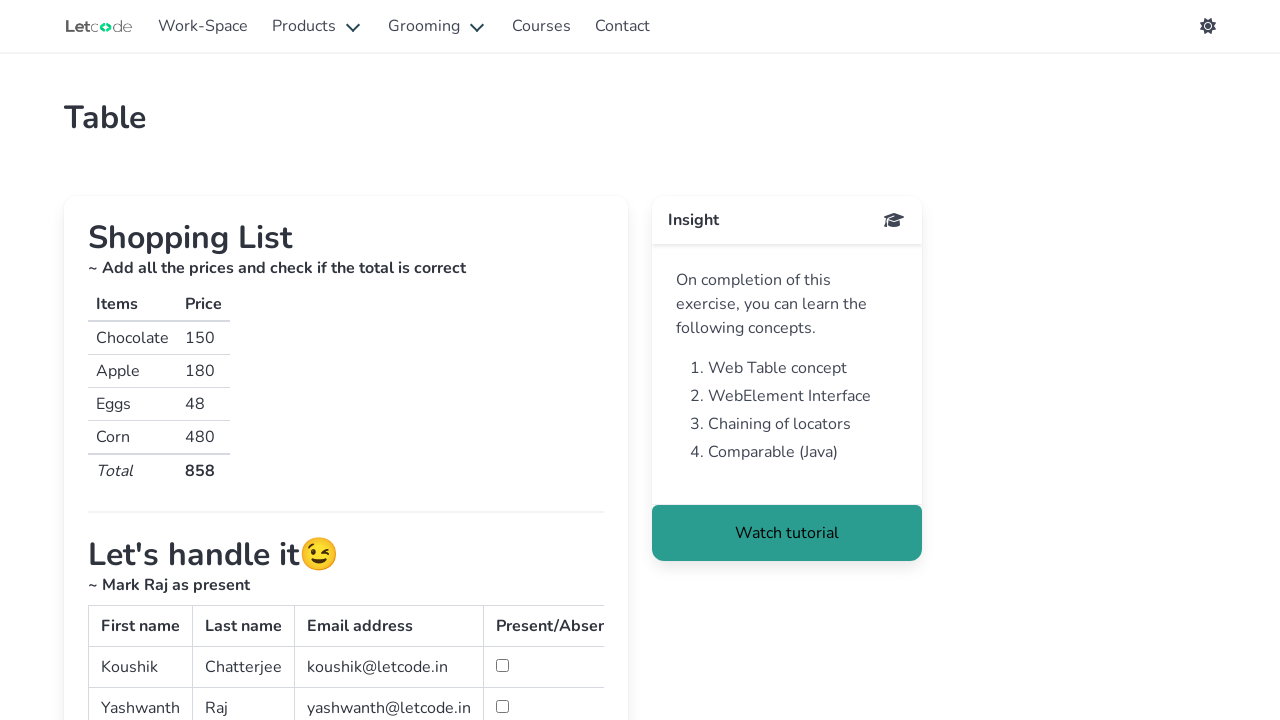

Total rows in table: 3
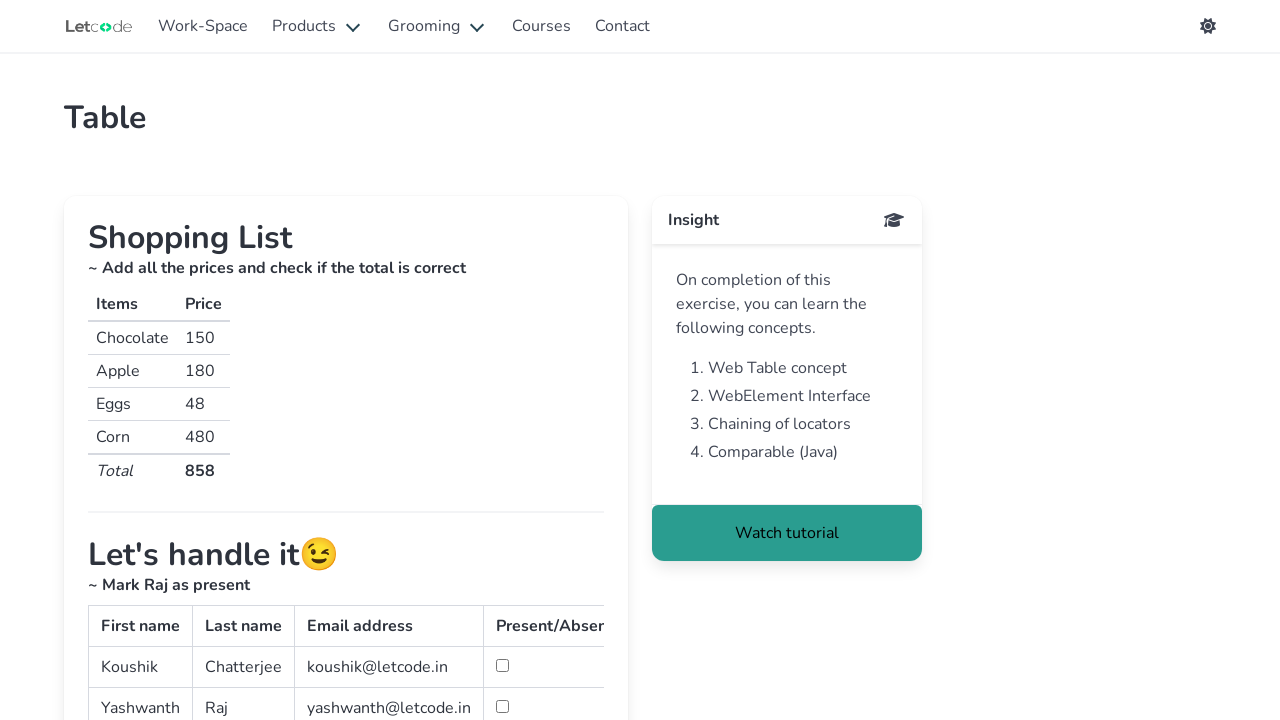

Retrieved all cells from row 1
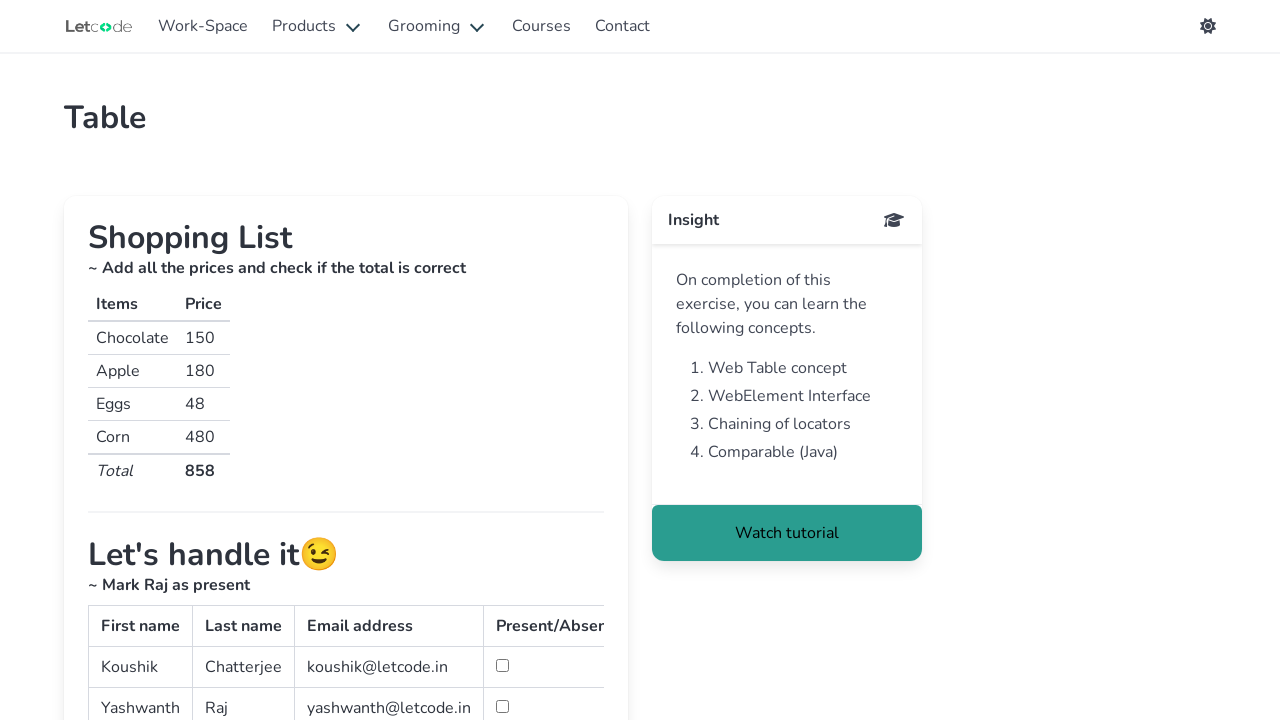

Retrieved first name from row 1: Koushik
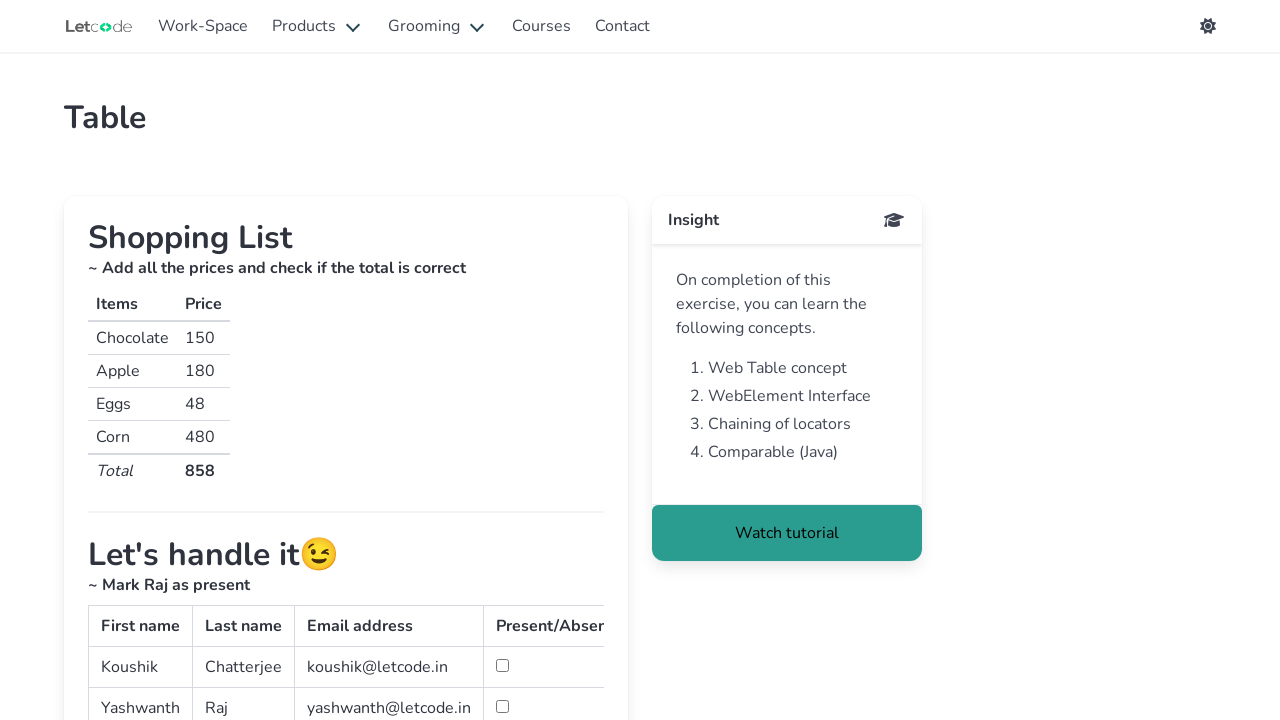

Retrieved last name from row 1: Chatterjee
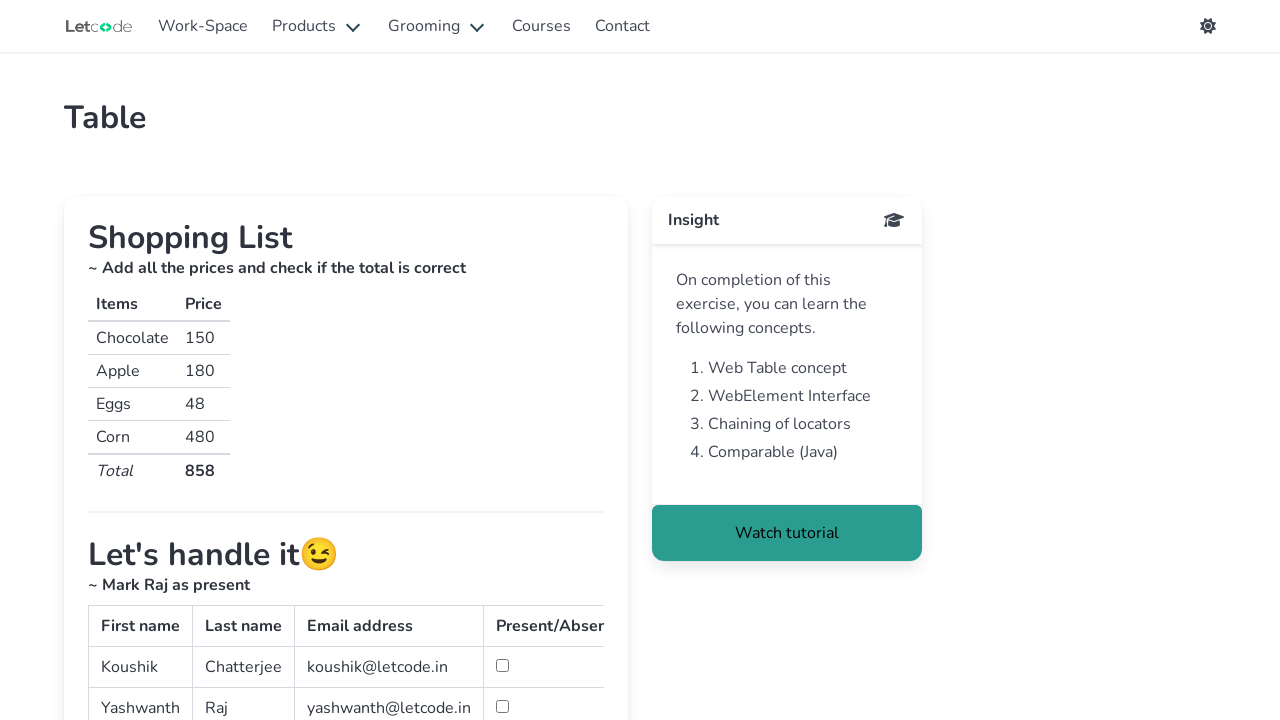

Checking if last name 'Raj' matches in row 1
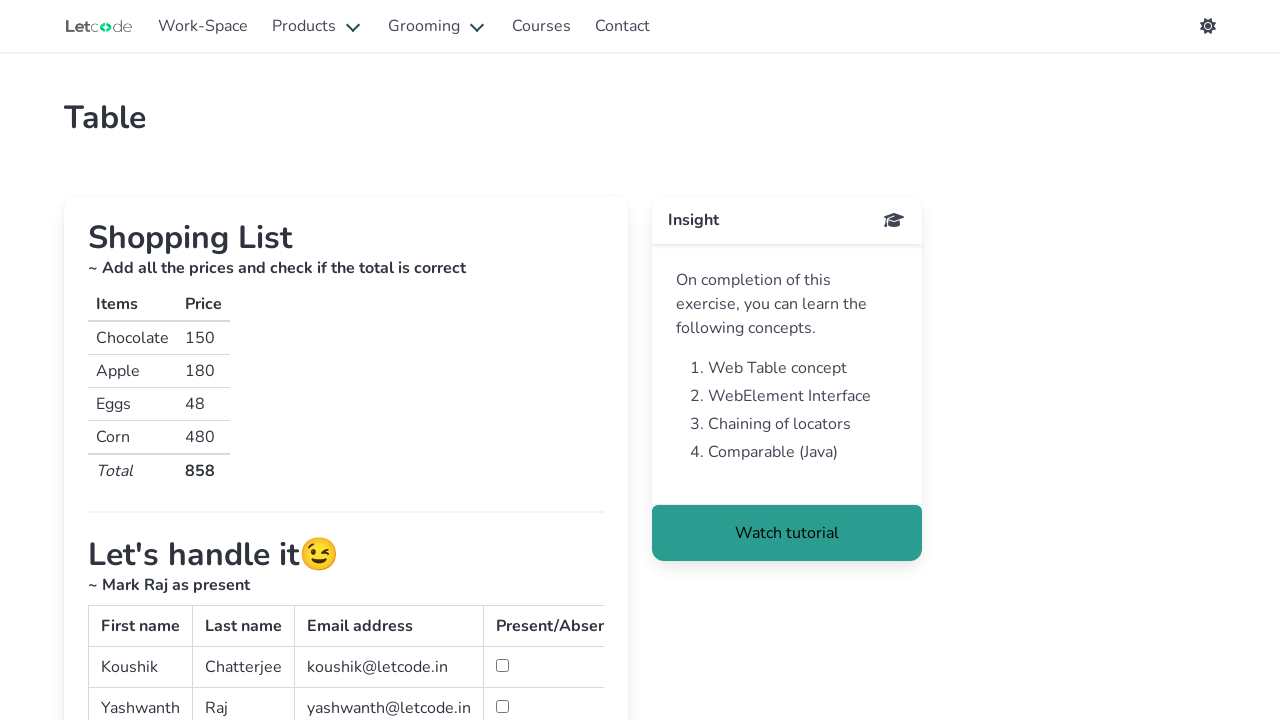

Retrieved all cells from row 2
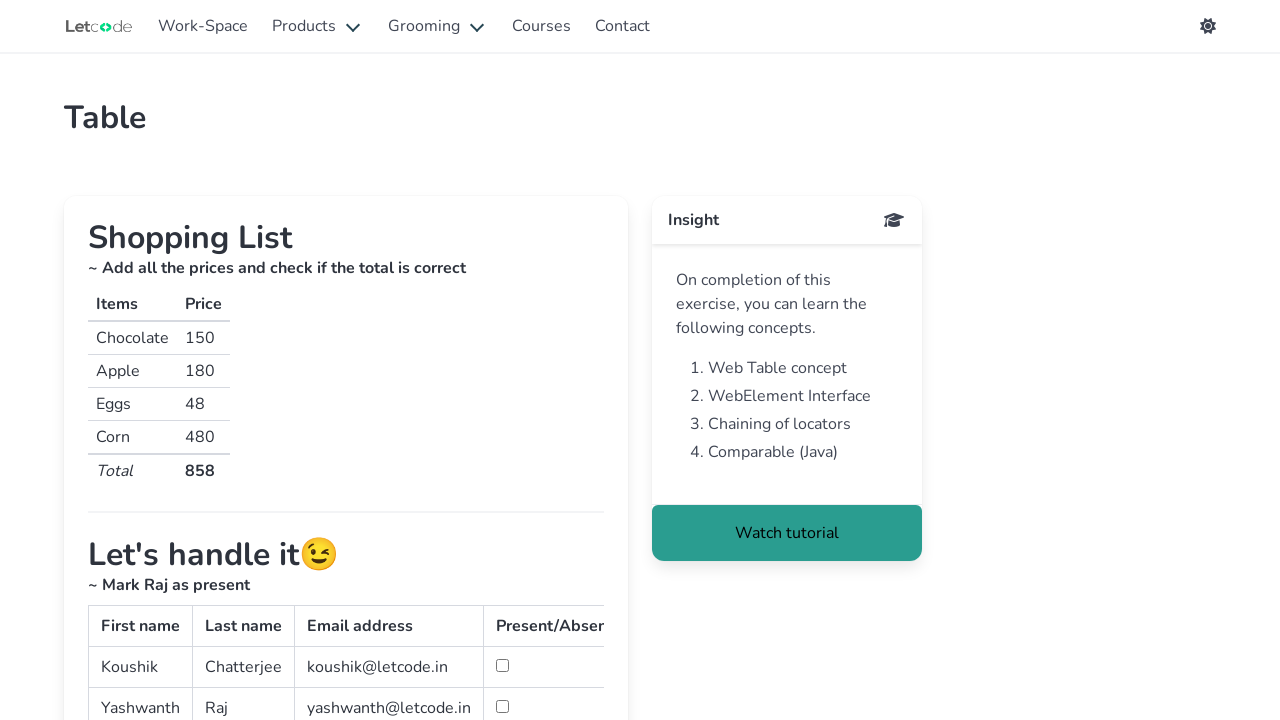

Retrieved first name from row 2: Yashwanth
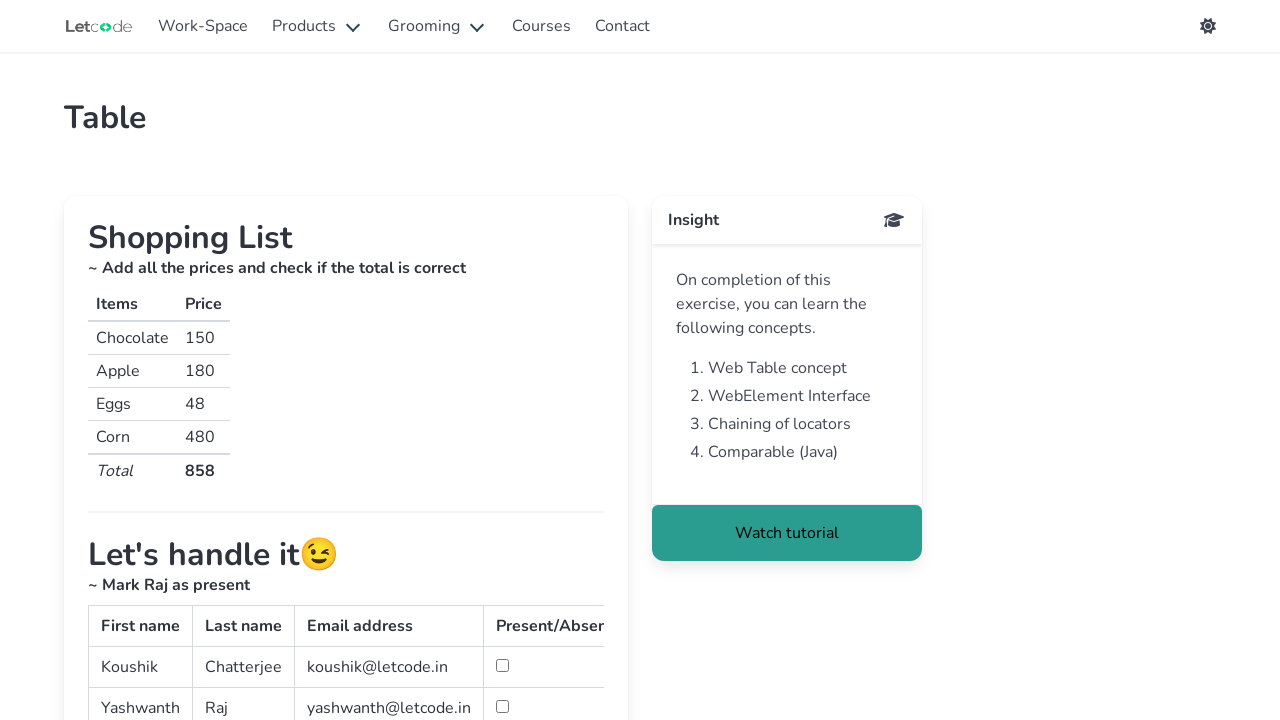

Retrieved last name from row 2: Raj
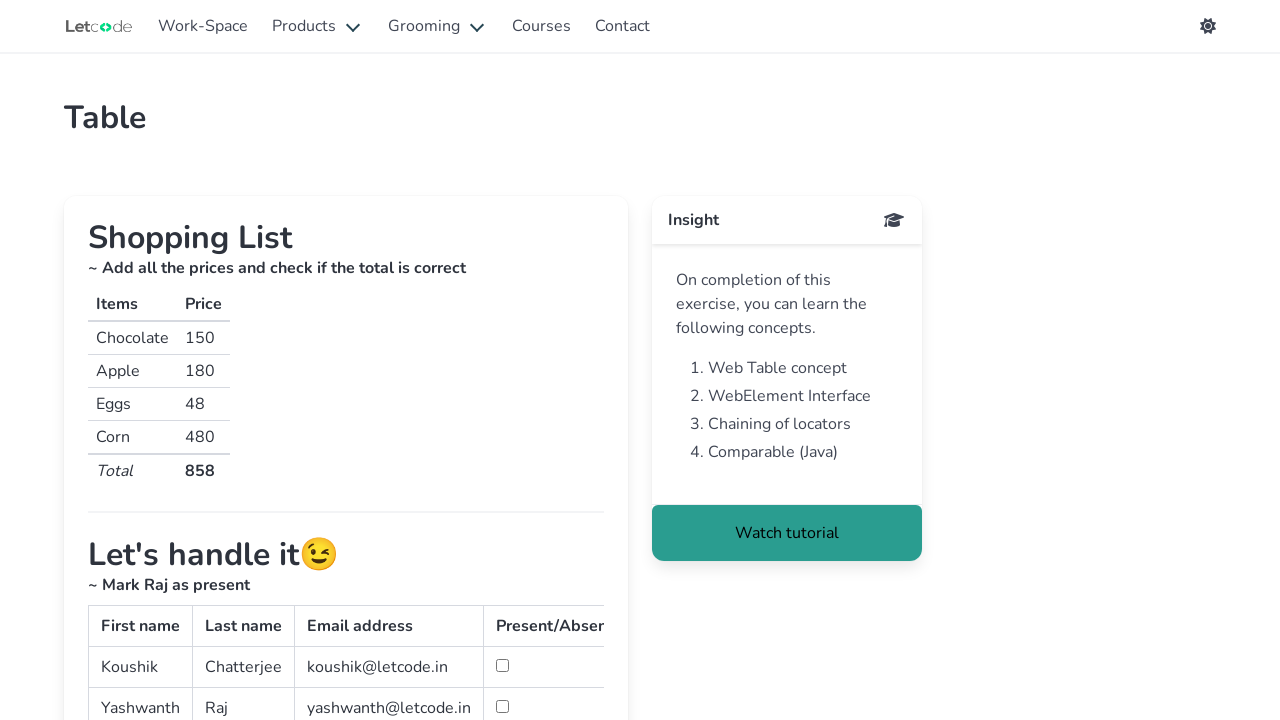

Checking if last name 'Raj' matches in row 2
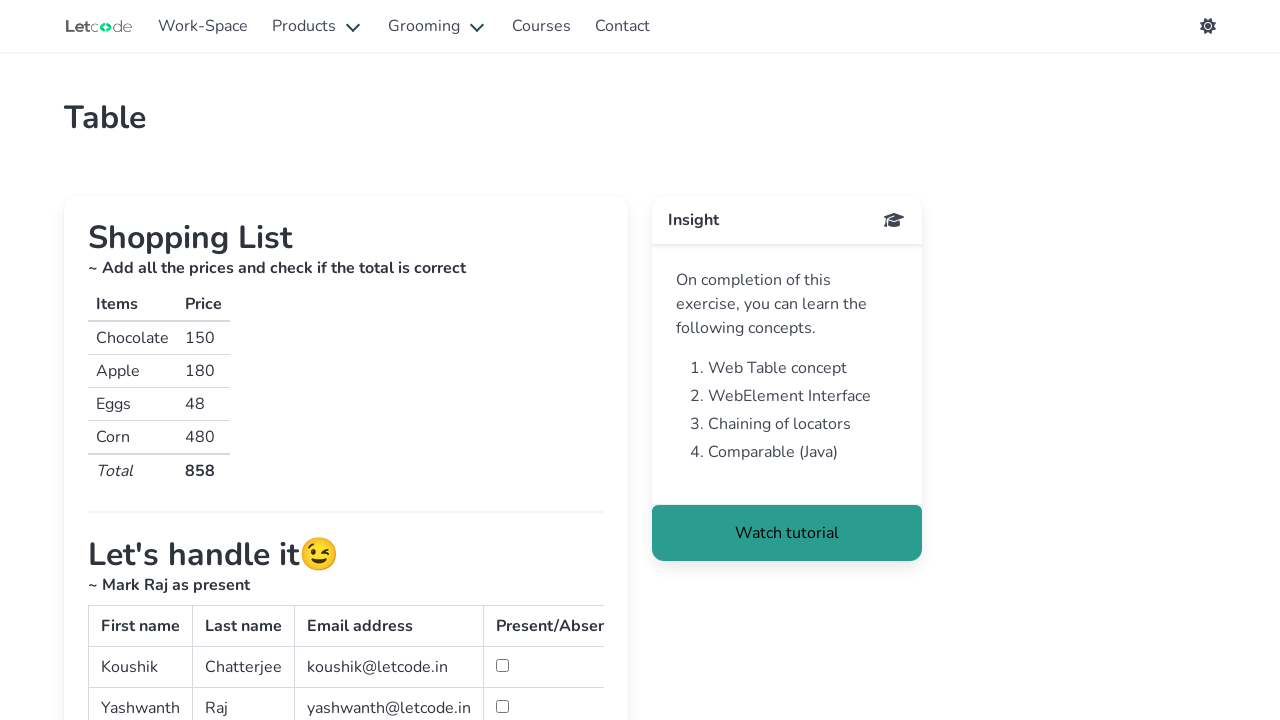

Clicked checkbox in row 2 for last name 'Raj' at (502, 706) on xpath=//table[@id='simpletable']/tbody/tr >> nth=1 >> td >> nth=3 >> input
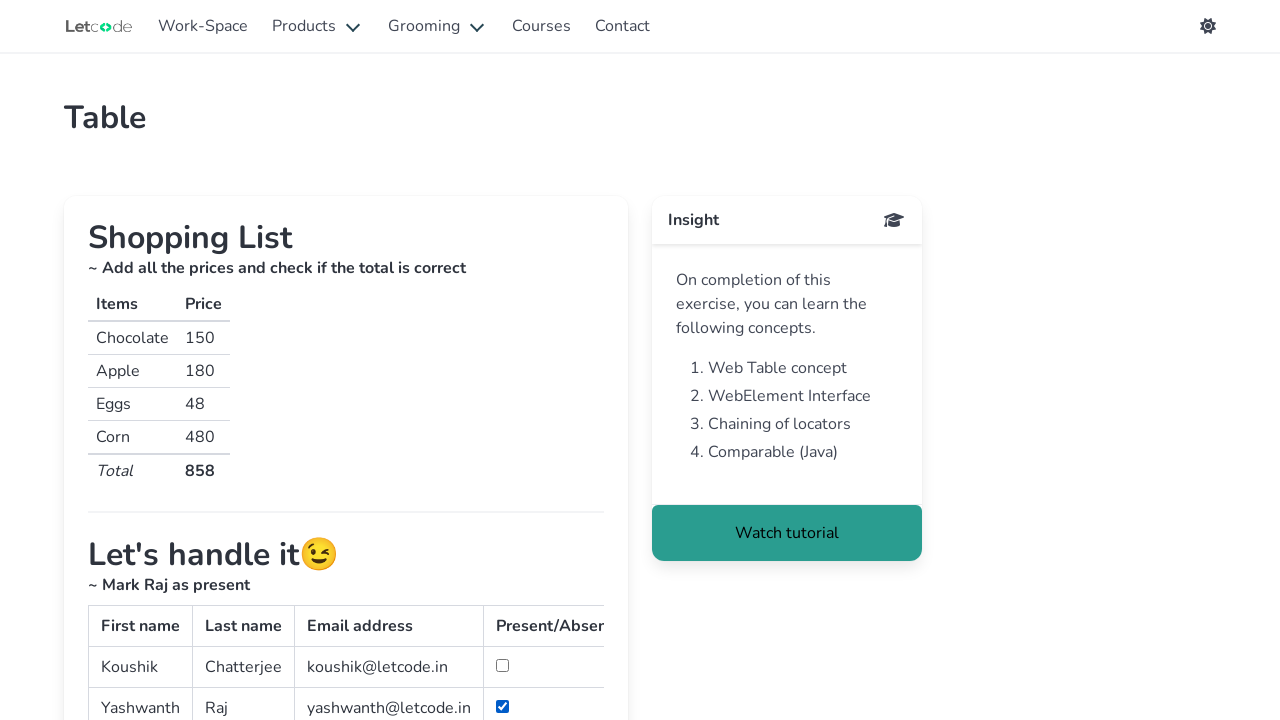

Verified checkbox is selected: True
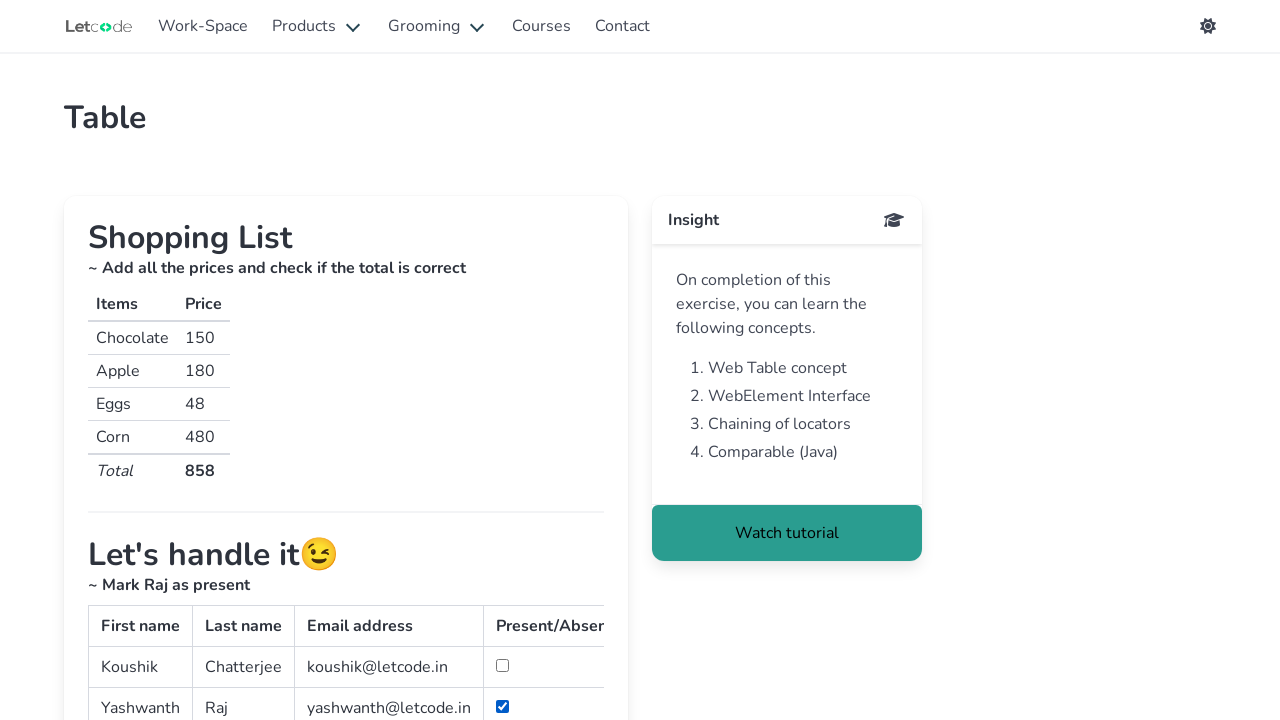

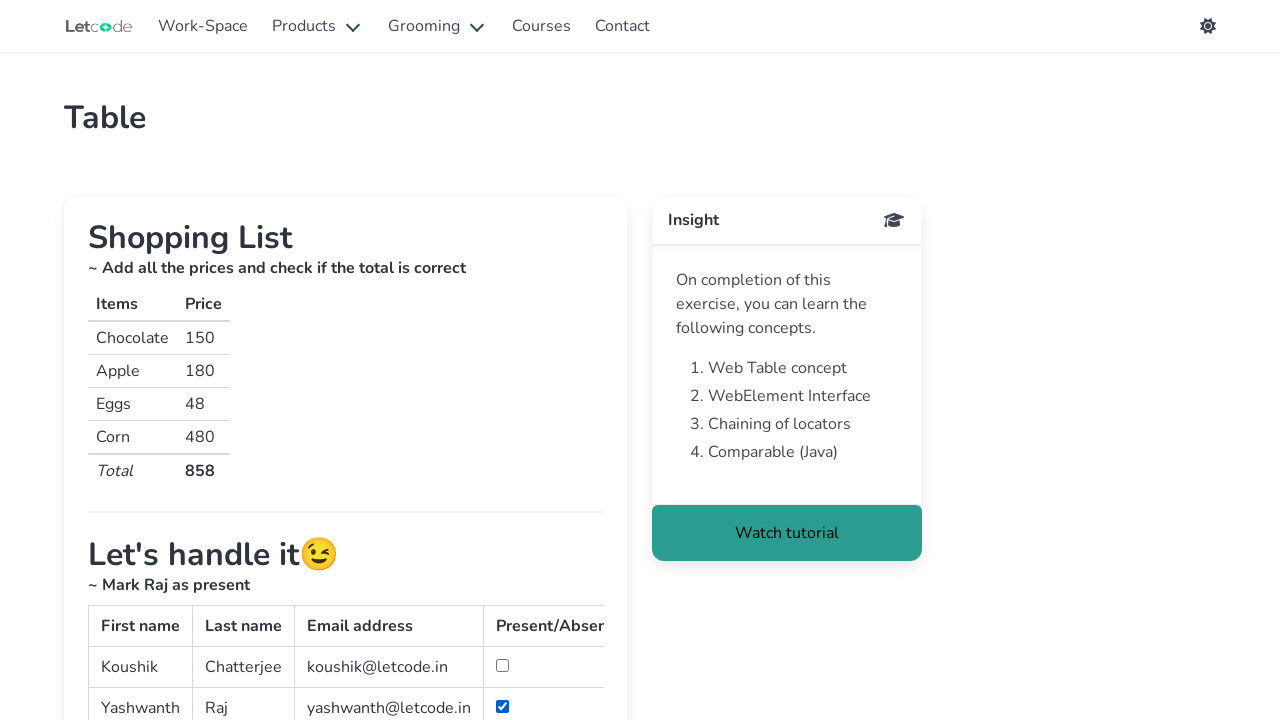